Tests AJAX request handling with explicit timeout on the click action for the success button

Starting URL: http://uitestingplayground.com/ajax/

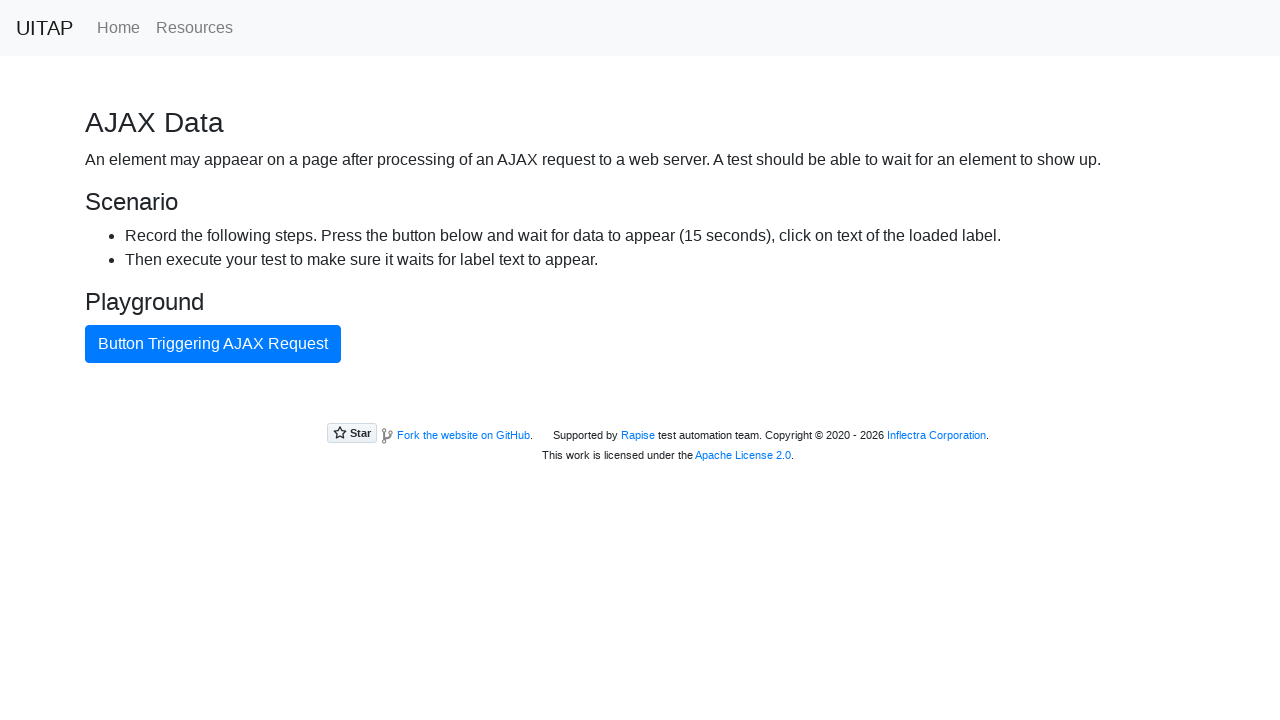

Clicked button triggering AJAX request at (213, 344) on internal:text="Button Triggering AJAX Request"i
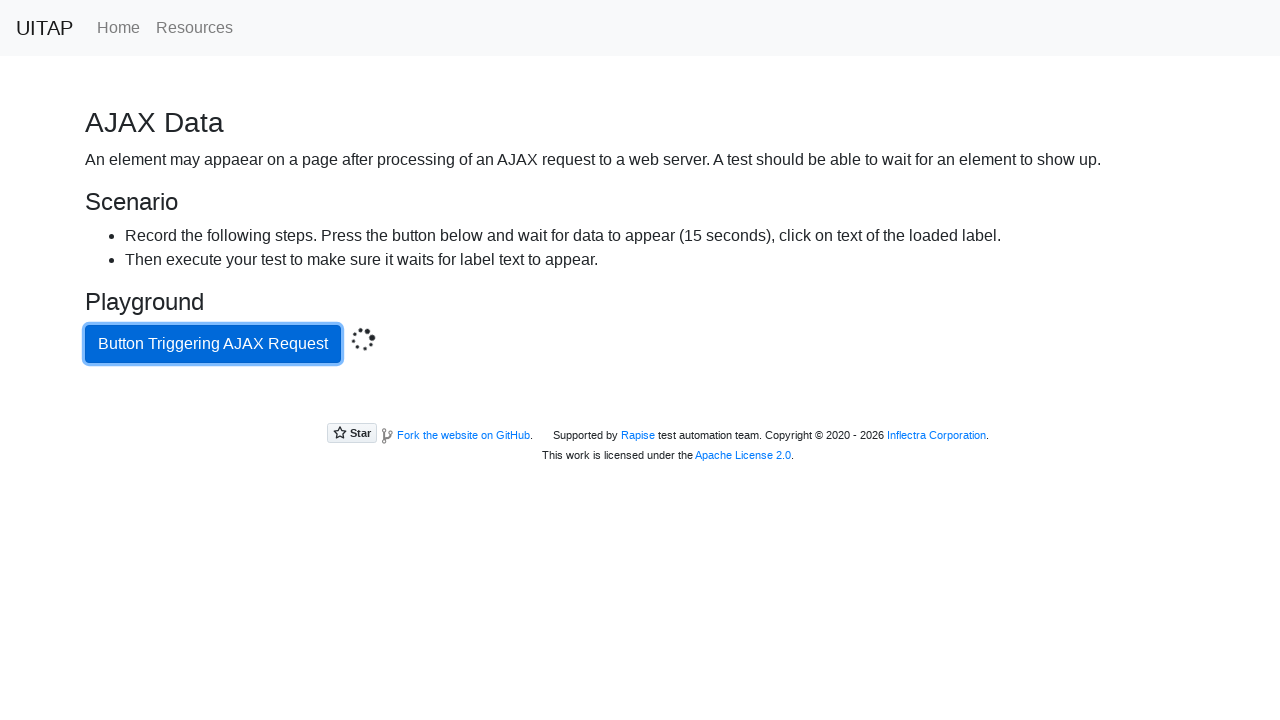

Located success button element
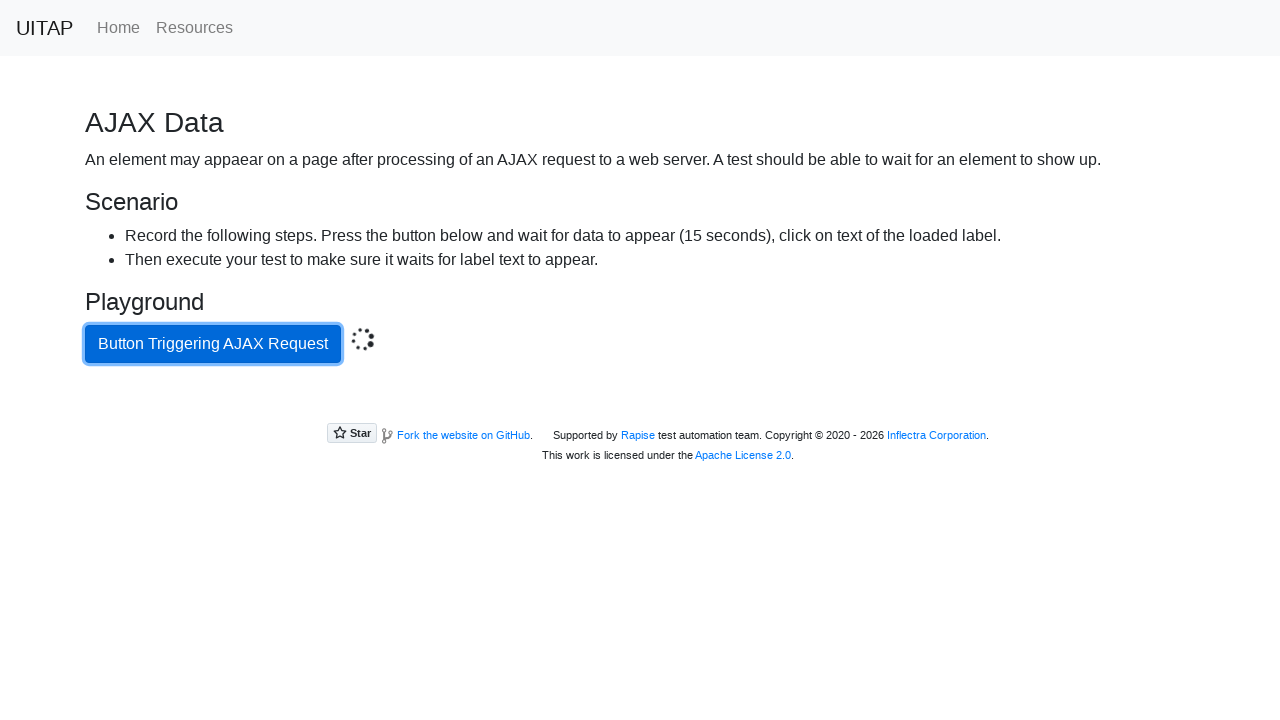

Clicked success button with 16 second timeout at (640, 405) on .bg-success
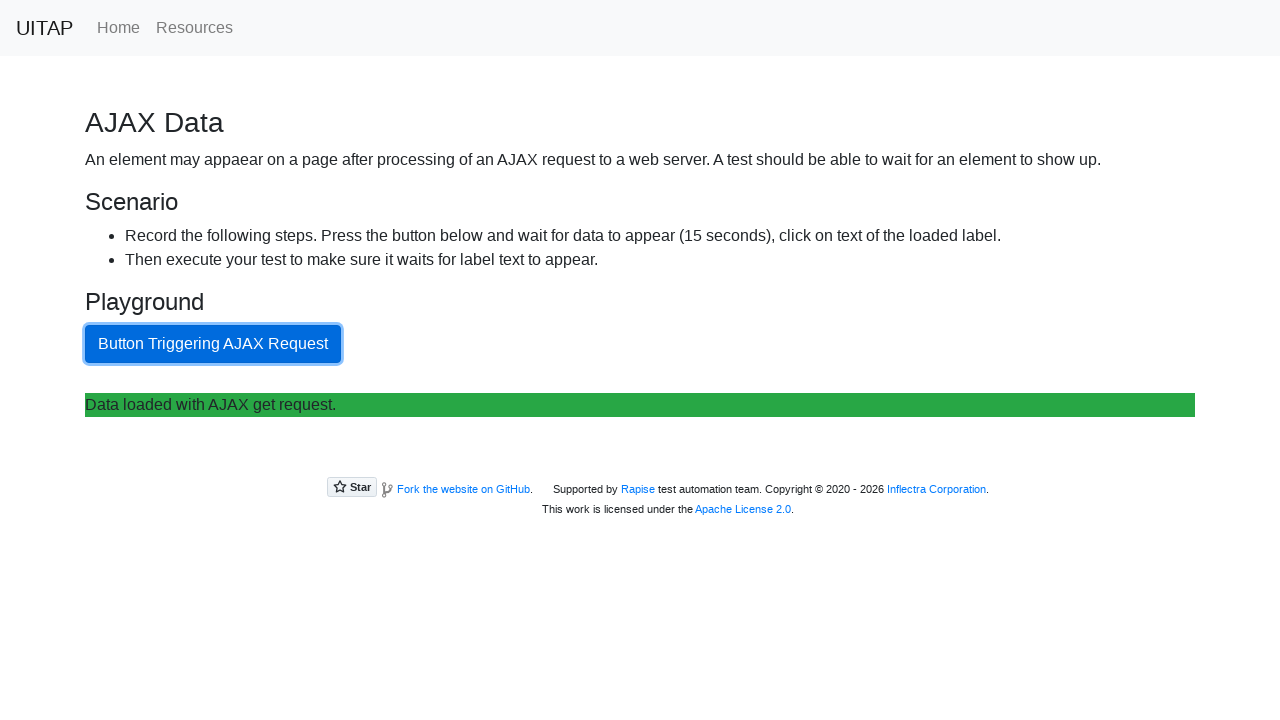

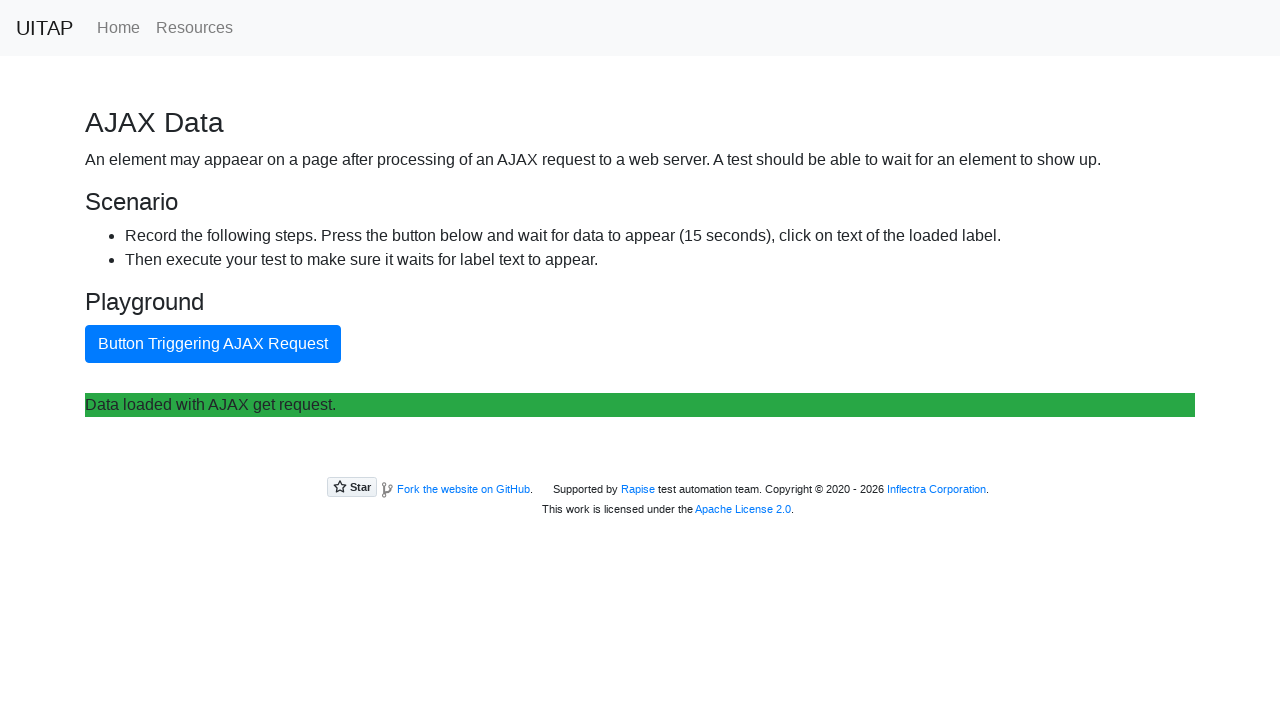